Tests that clicking the Due column header sorts the numeric values in ascending order by clicking once and verifying the order.

Starting URL: http://the-internet.herokuapp.com/tables

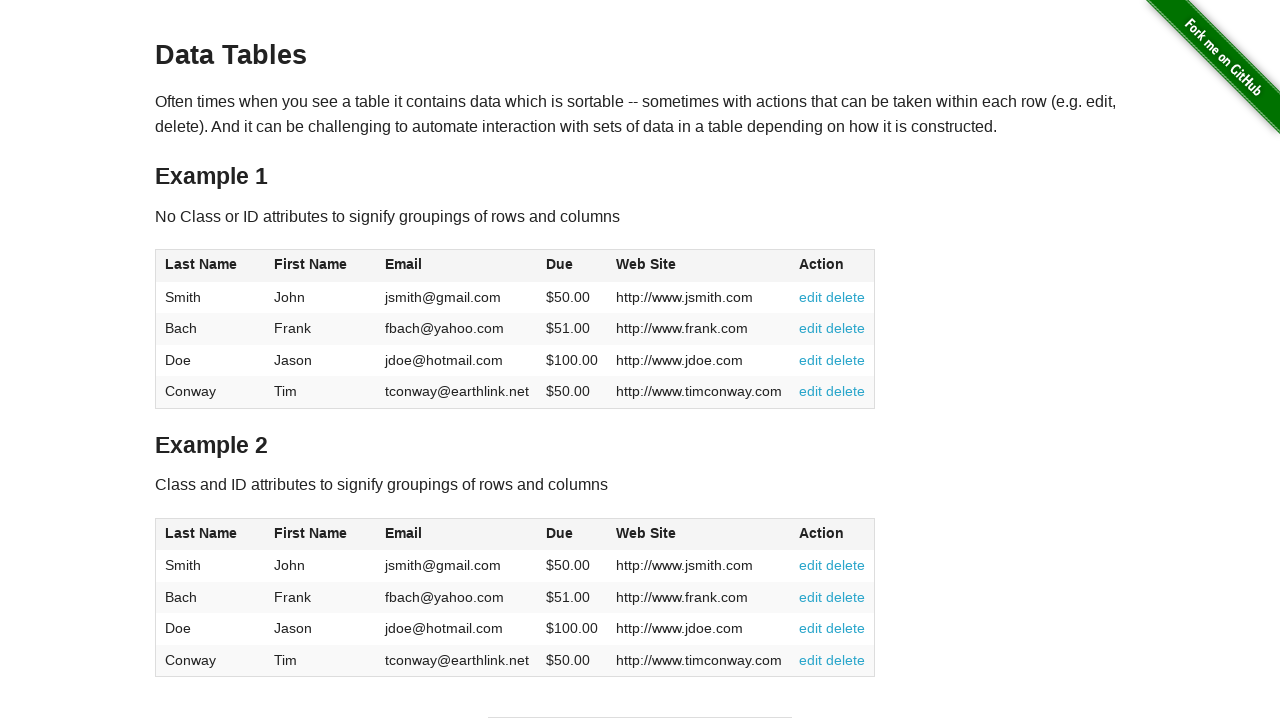

Clicked the Due column header to sort in ascending order at (572, 266) on #table1 thead tr th:nth-child(4)
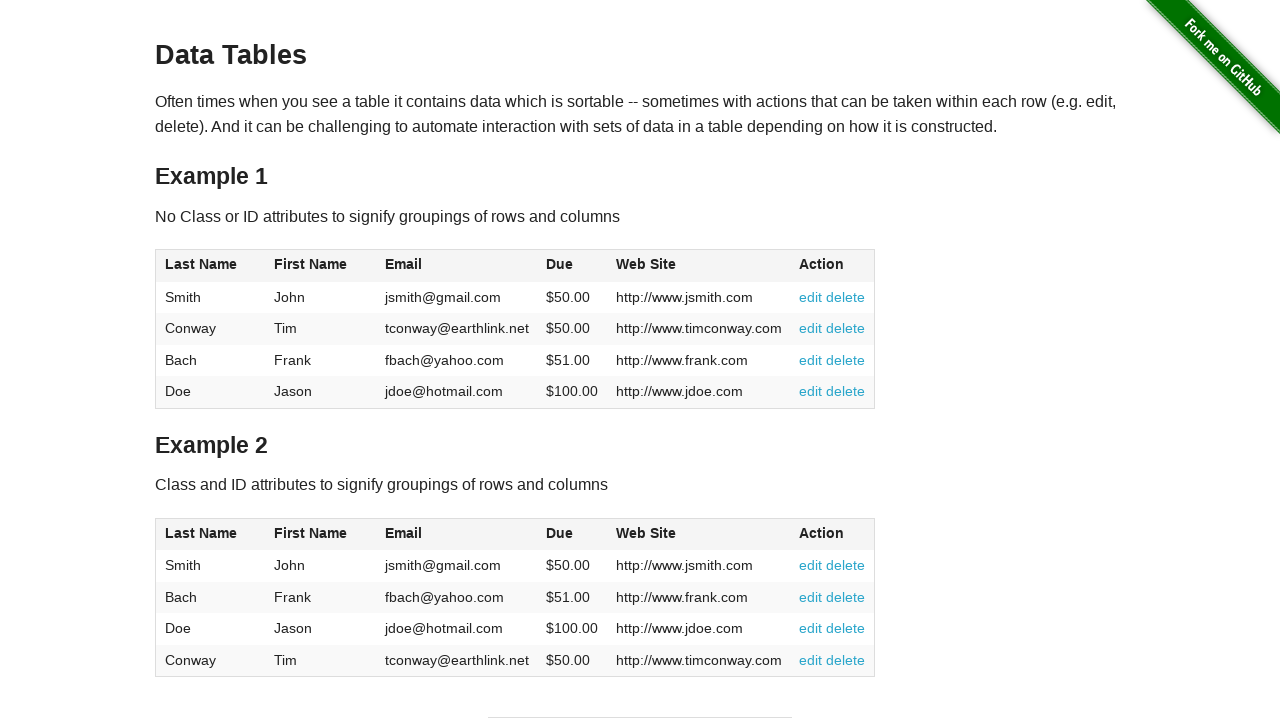

Waited for Due column values to be visible
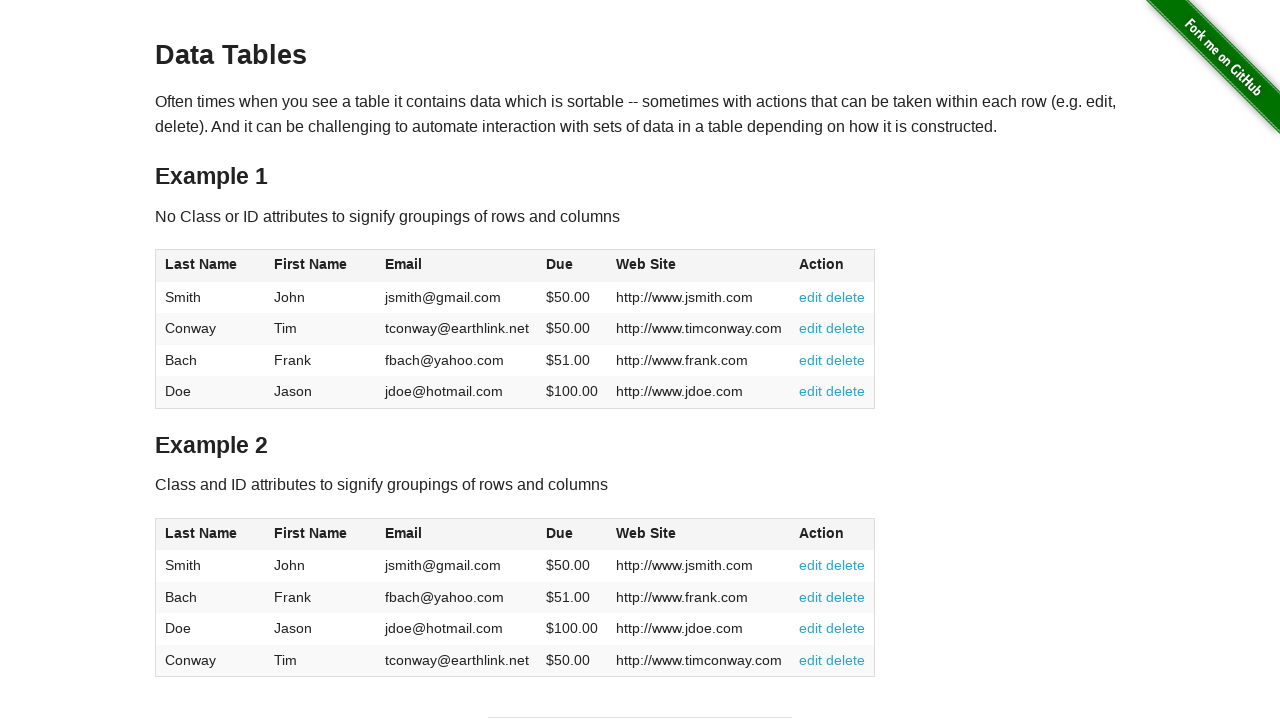

Retrieved all Due column elements from the table
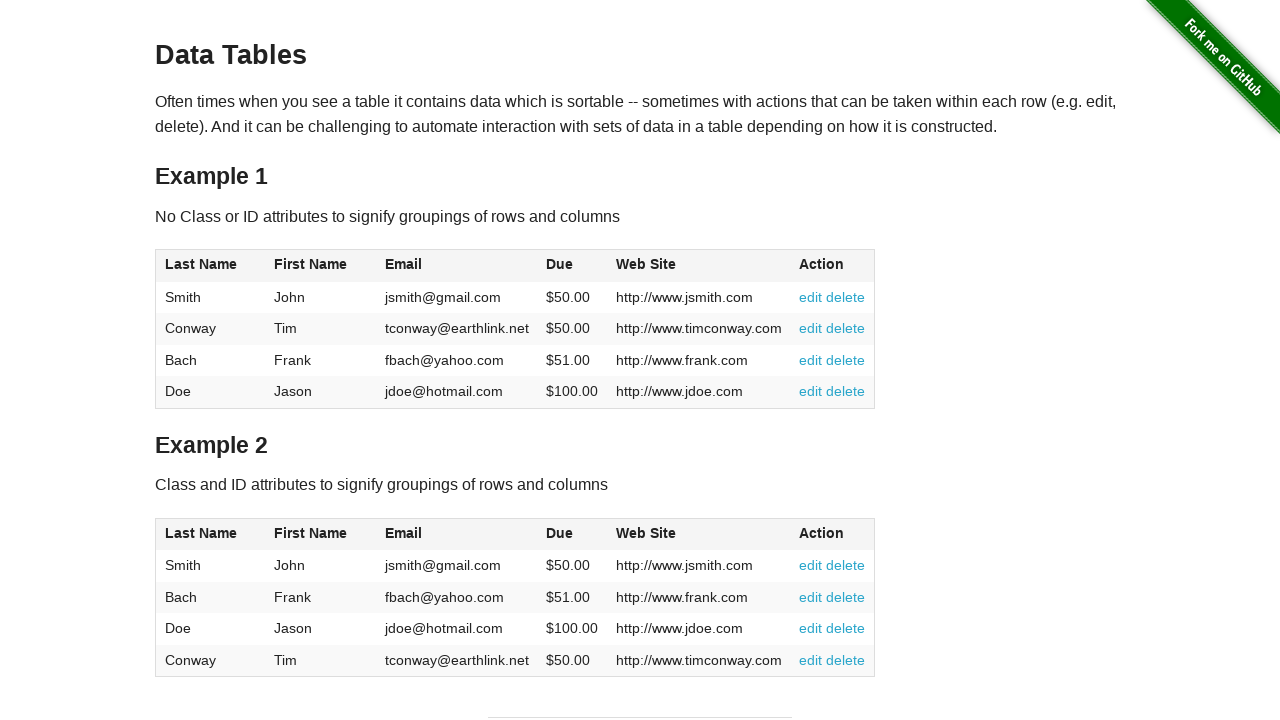

Extracted numeric Due values: [50.0, 50.0, 51.0, 100.0]
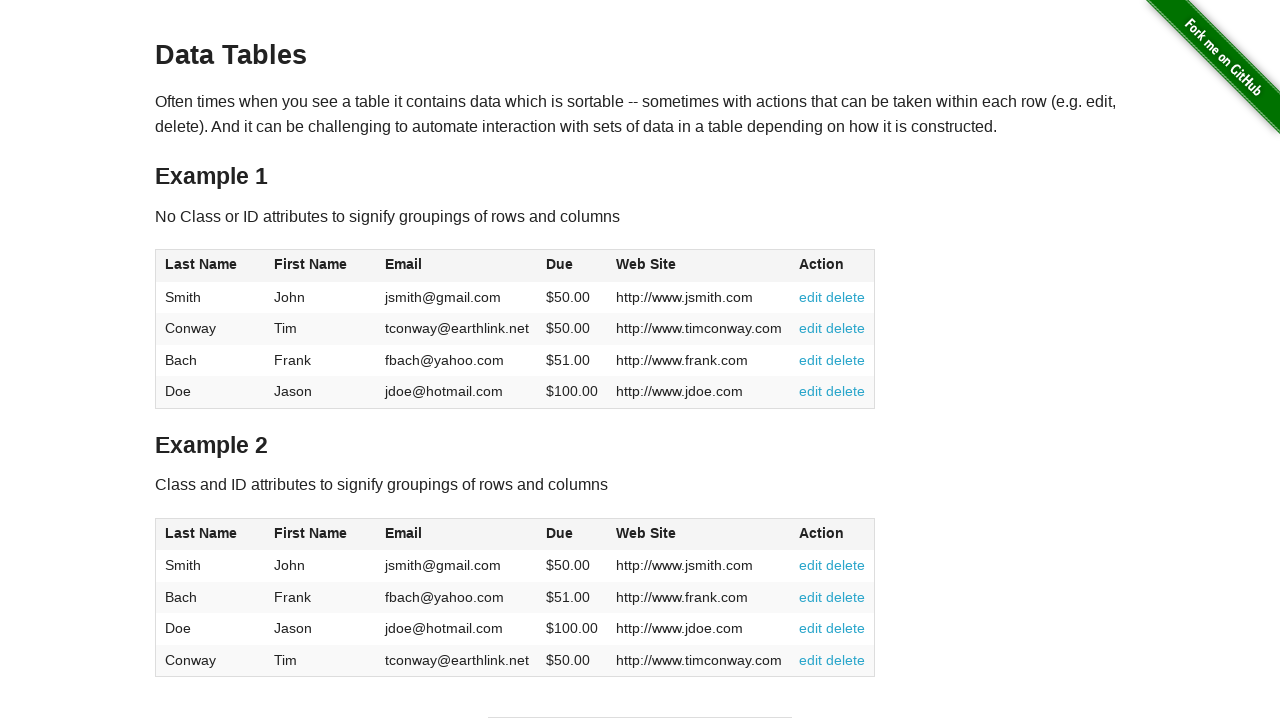

Verified that Due column values are sorted in ascending order
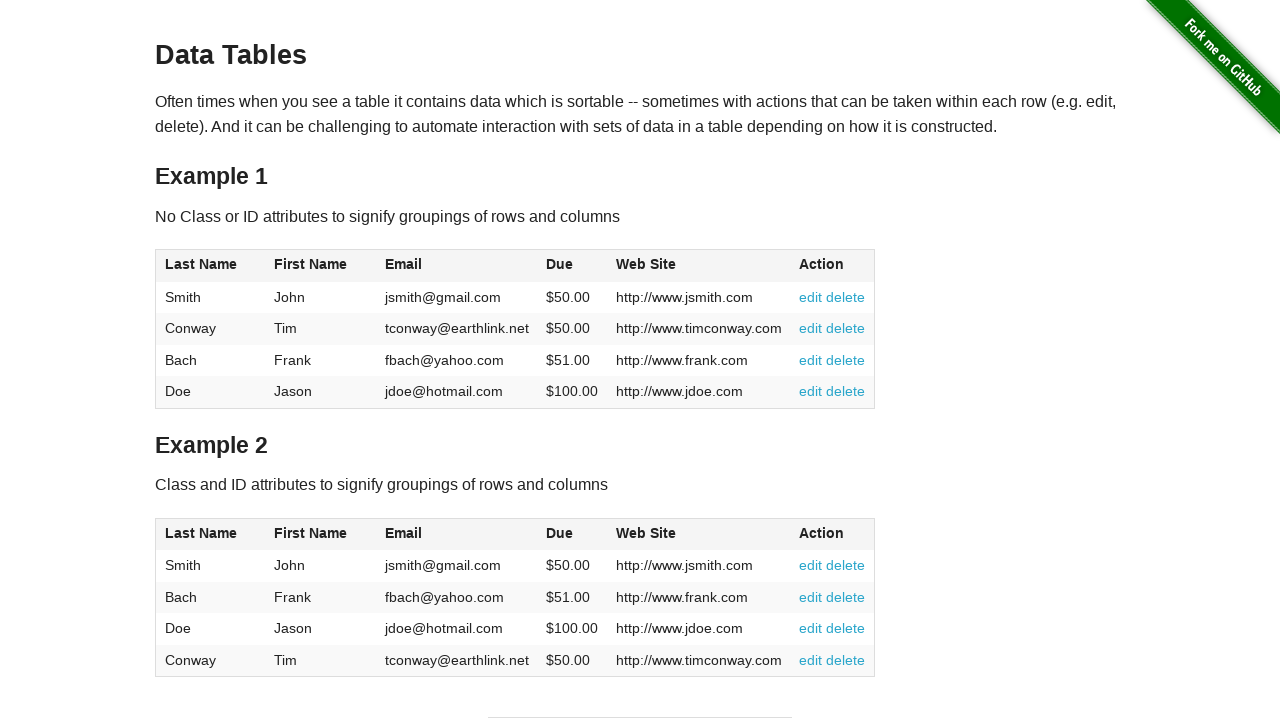

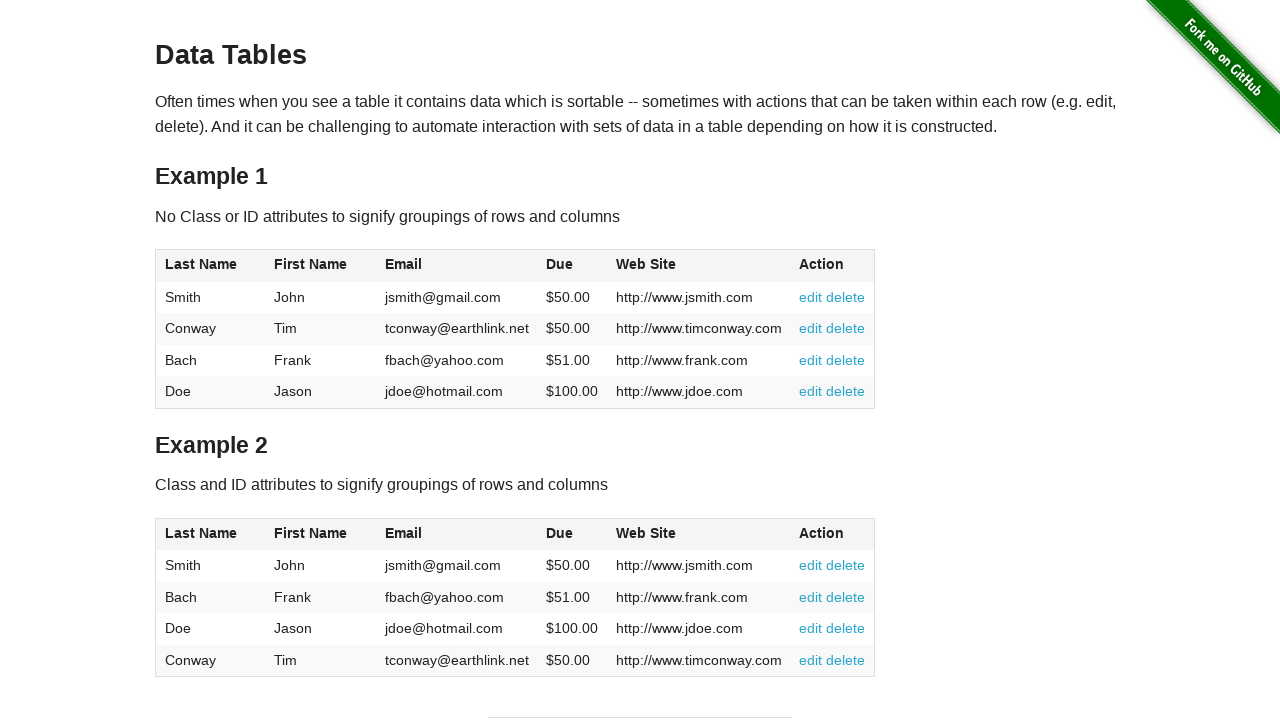